Tests that edits are saved when the input loses focus (blur event)

Starting URL: https://demo.playwright.dev/todomvc

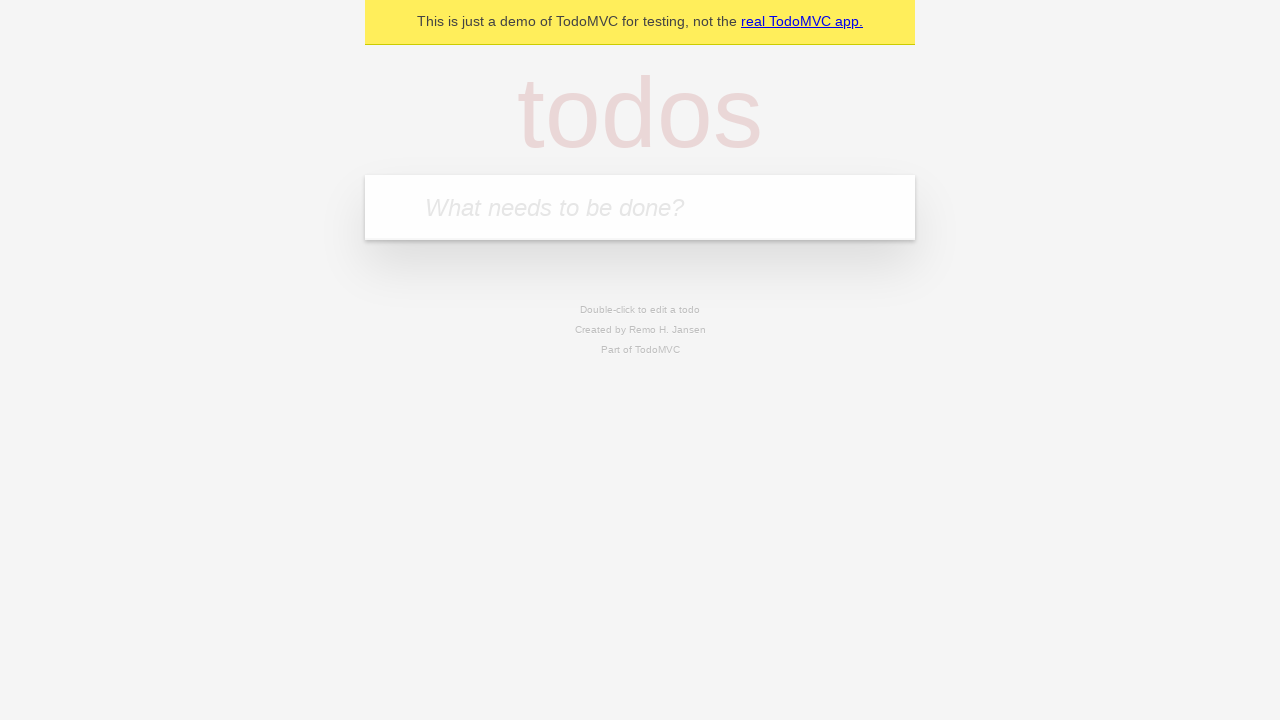

Filled new todo input with 'buy some cheese' on internal:attr=[placeholder="What needs to be done?"i]
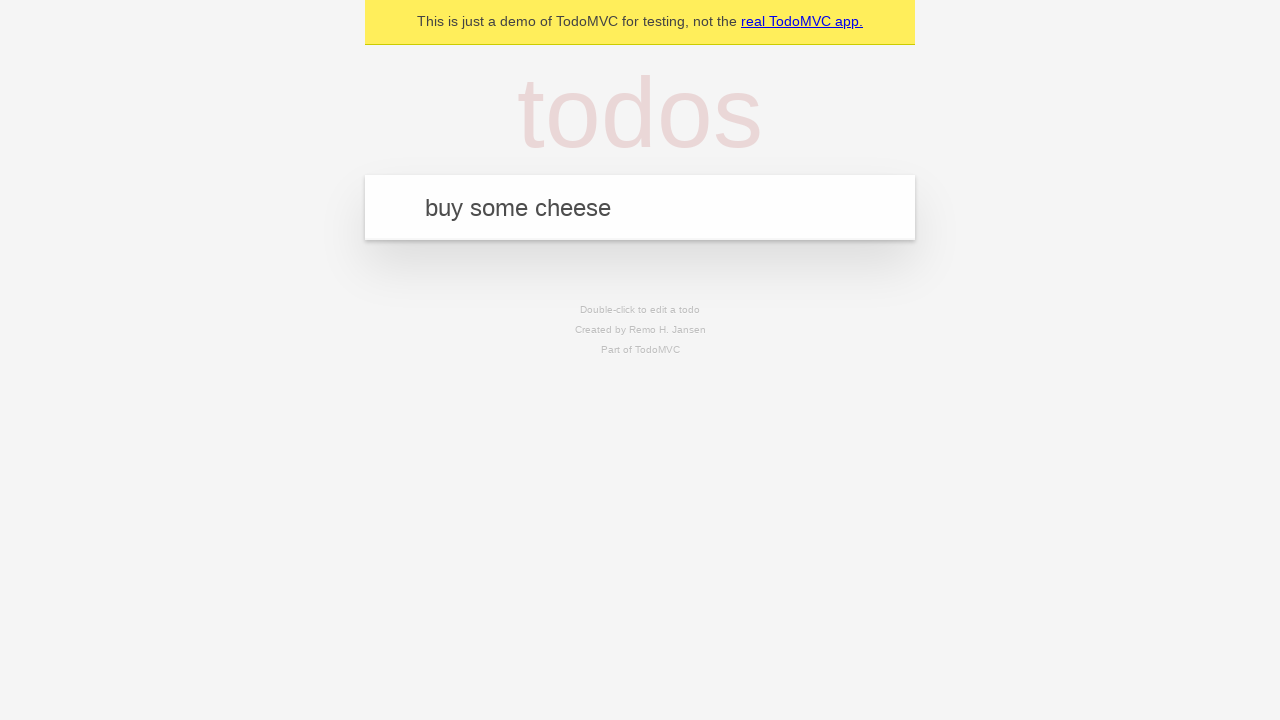

Pressed Enter to create todo 'buy some cheese' on internal:attr=[placeholder="What needs to be done?"i]
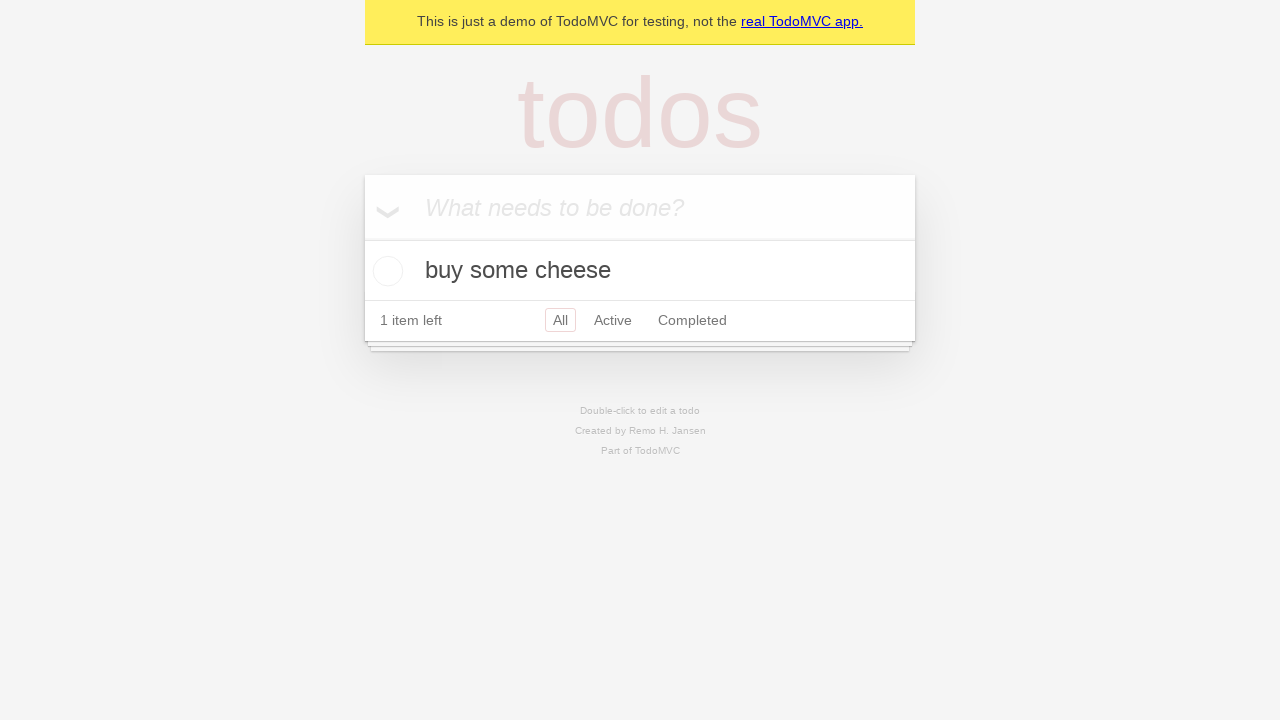

Filled new todo input with 'feed the cat' on internal:attr=[placeholder="What needs to be done?"i]
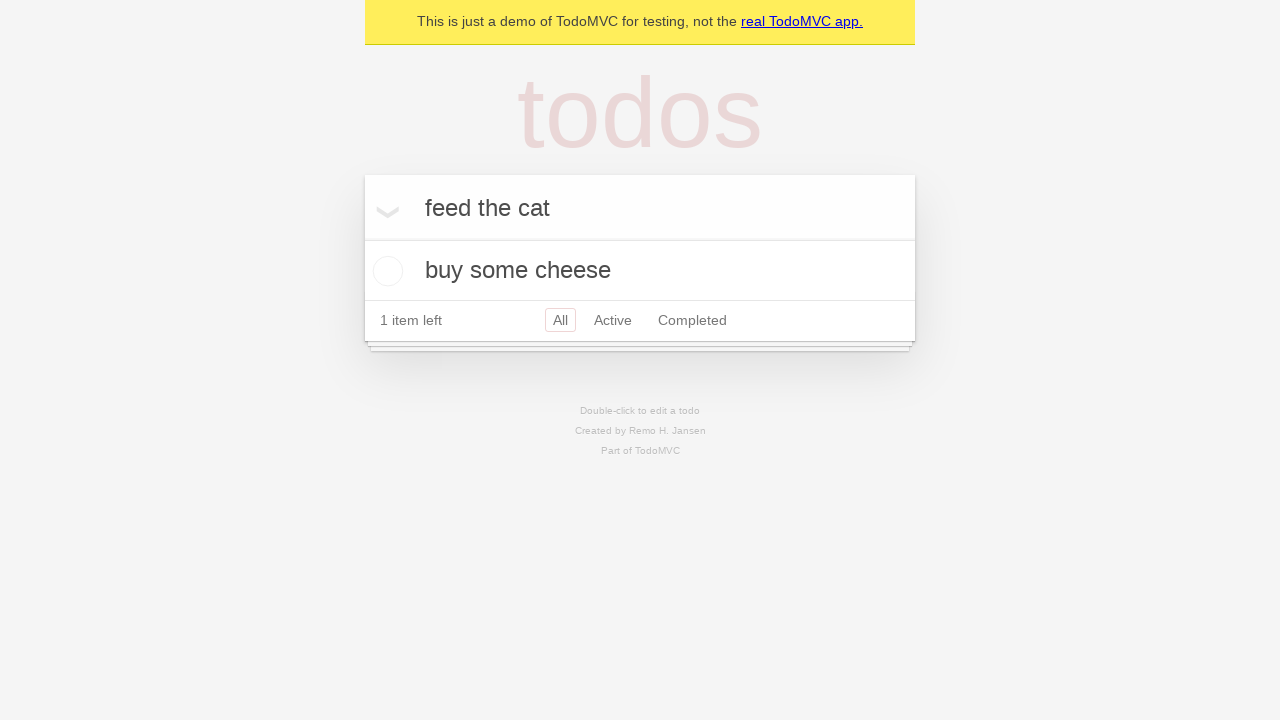

Pressed Enter to create todo 'feed the cat' on internal:attr=[placeholder="What needs to be done?"i]
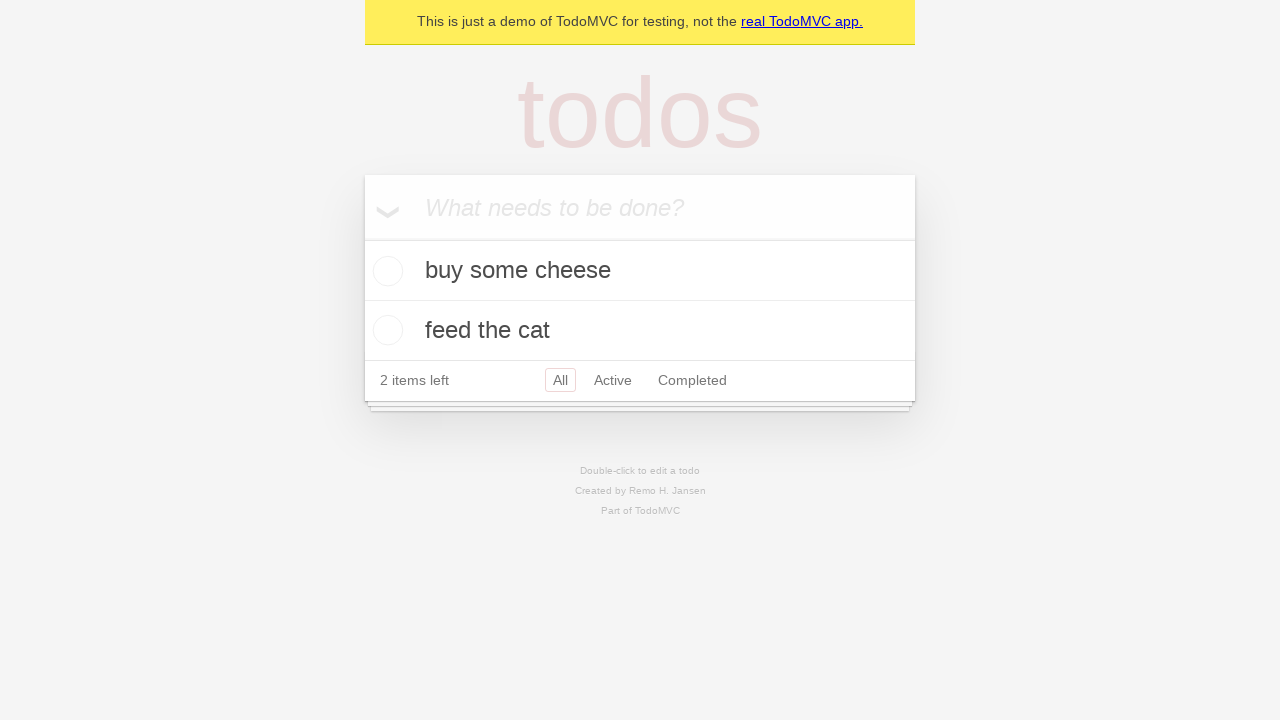

Filled new todo input with 'book a doctors appointment' on internal:attr=[placeholder="What needs to be done?"i]
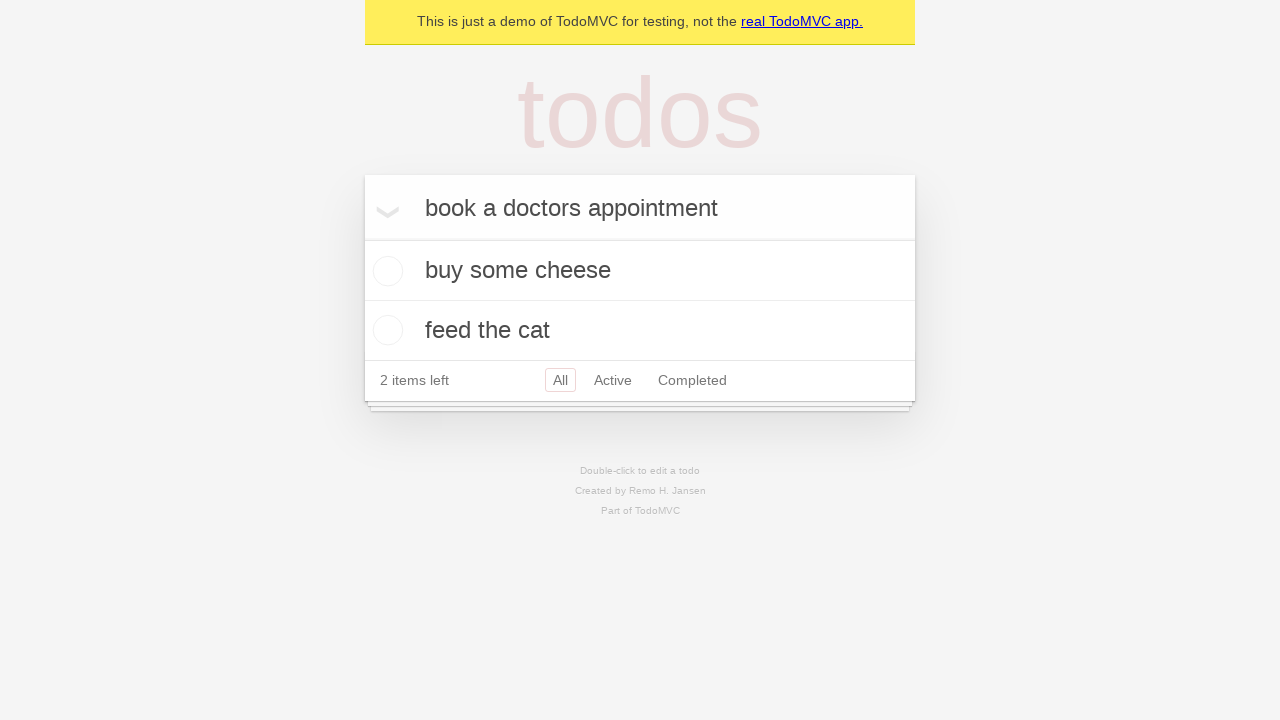

Pressed Enter to create todo 'book a doctors appointment' on internal:attr=[placeholder="What needs to be done?"i]
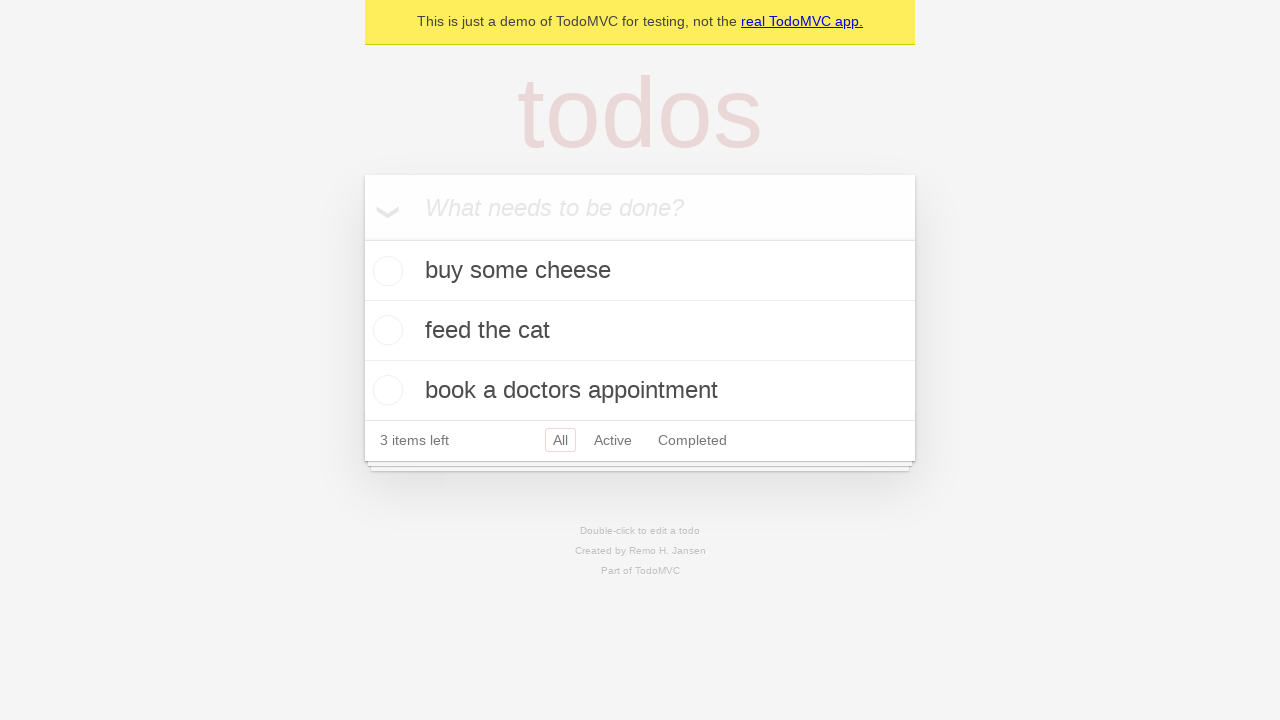

Double-clicked second todo item to enter edit mode at (640, 331) on internal:testid=[data-testid="todo-item"s] >> nth=1
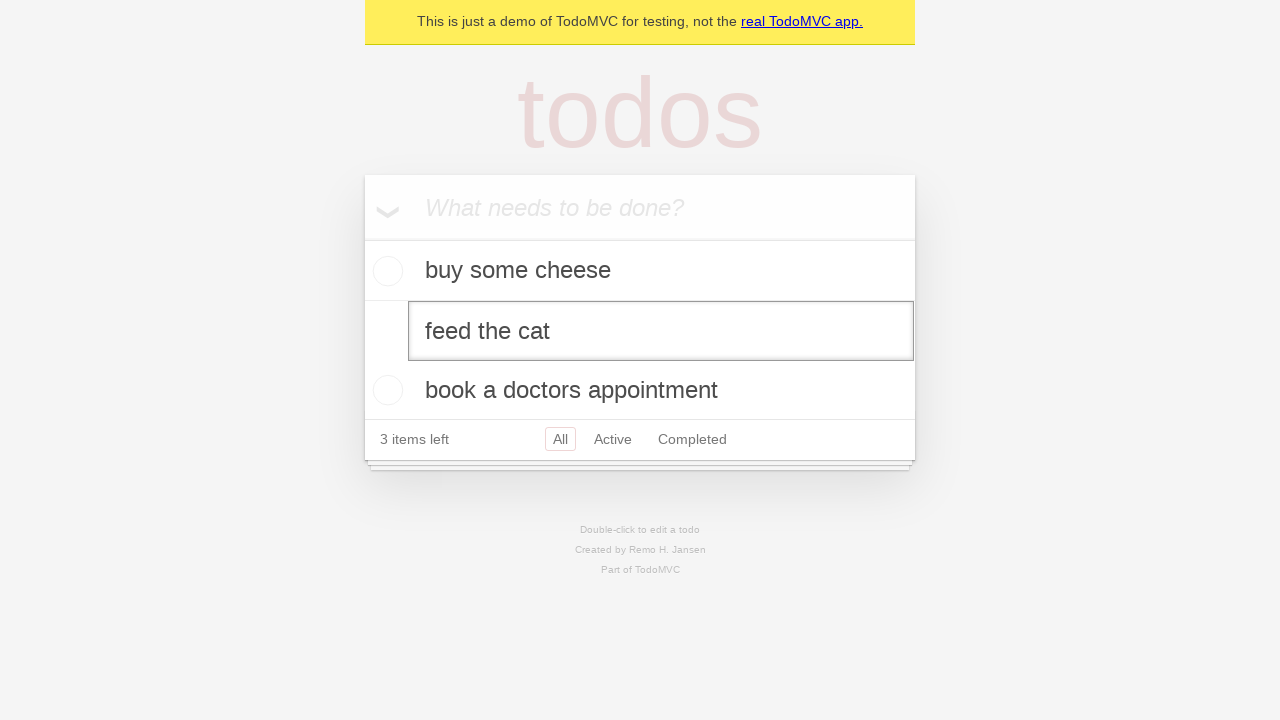

Filled edit input with 'buy some sausages' on internal:testid=[data-testid="todo-item"s] >> nth=1 >> internal:role=textbox[nam
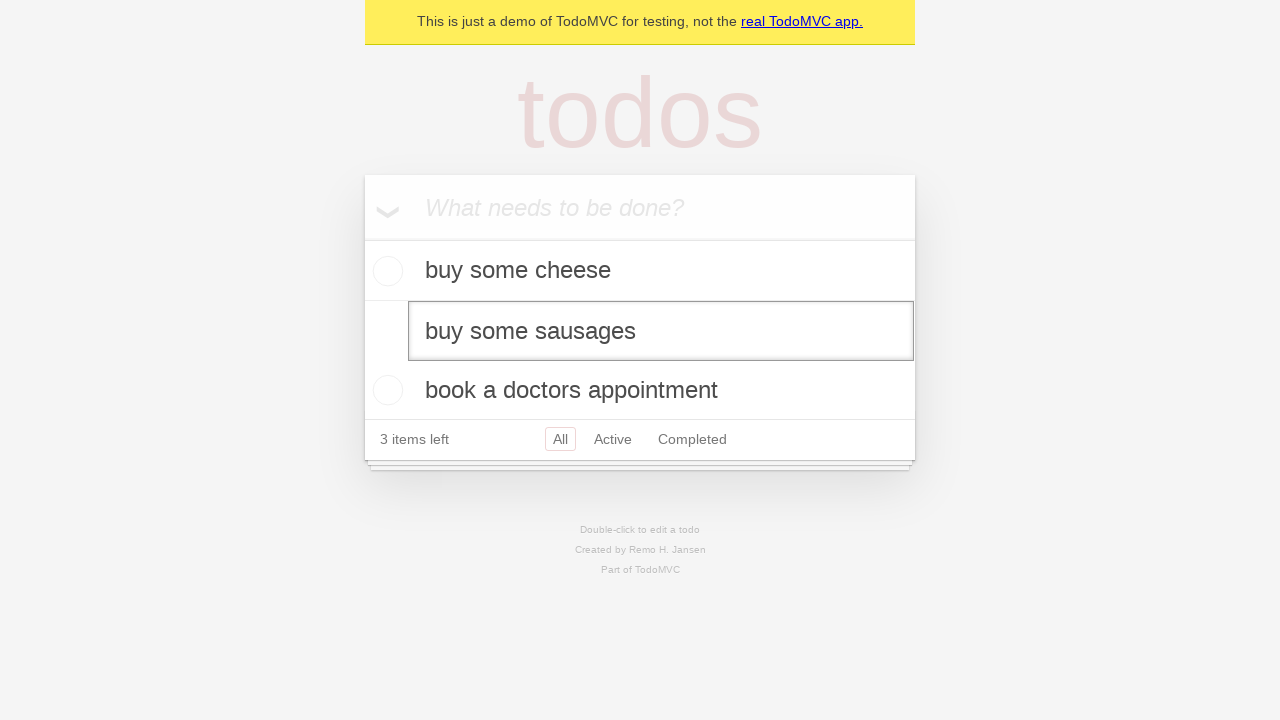

Dispatched blur event to save edits
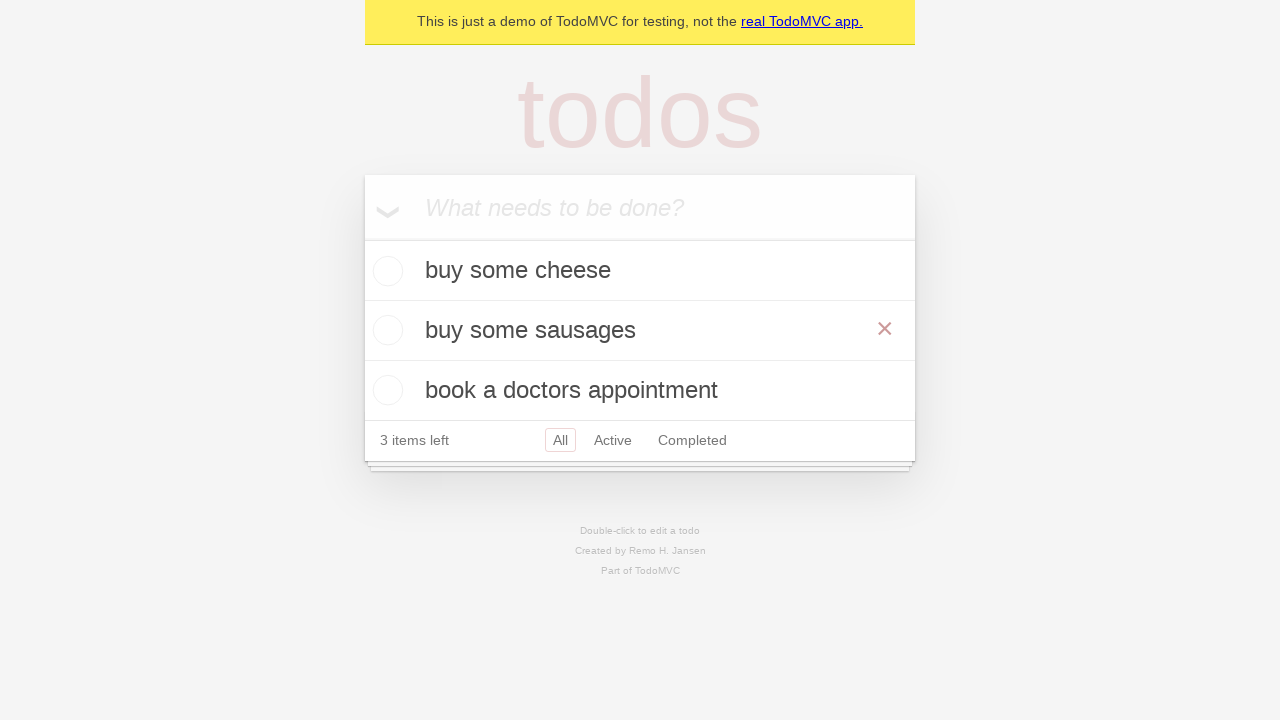

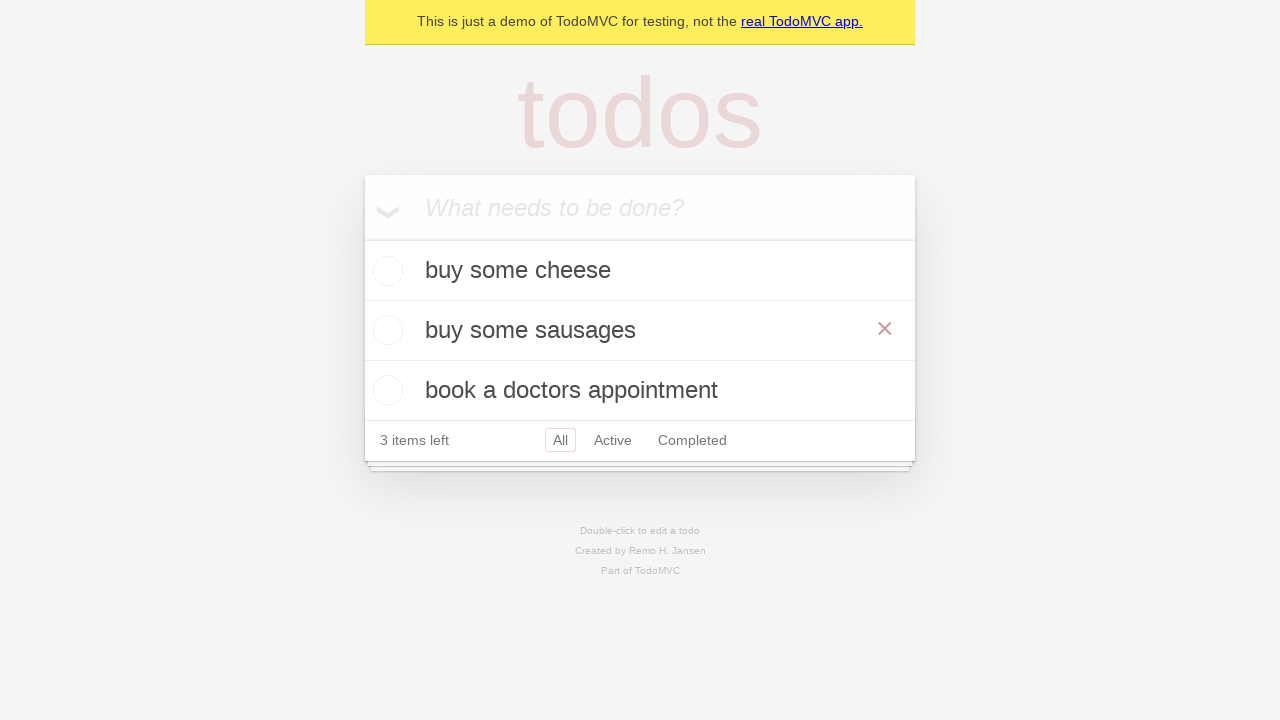